Tests scrolling to an element and filling form fields on a page that requires scrolling

Starting URL: https://formy-project.herokuapp.com/scroll

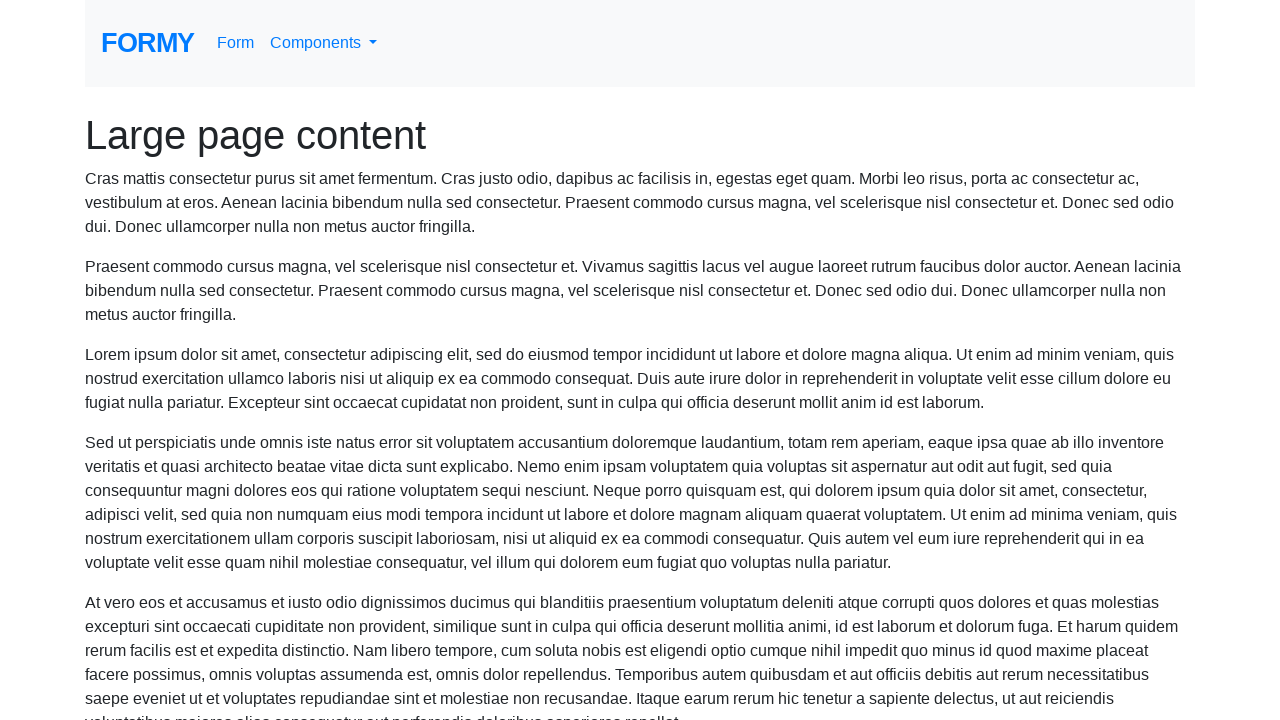

Scrolled to name field
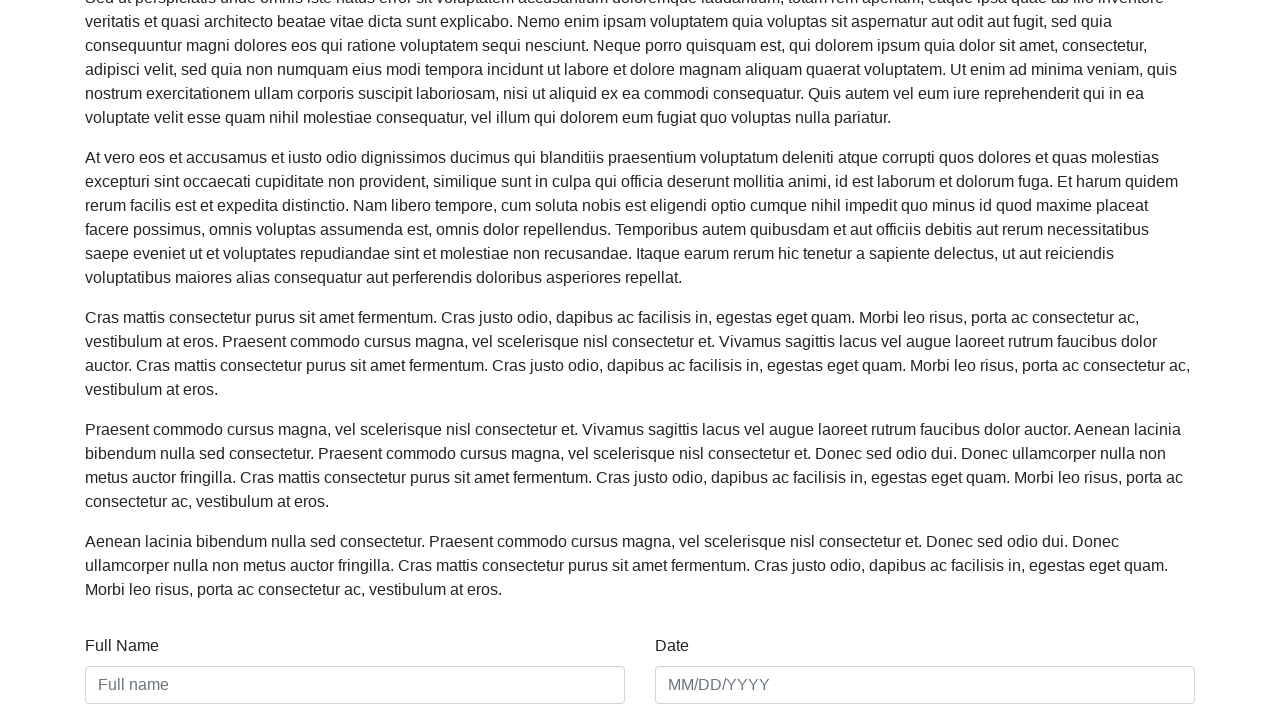

Filled name field with 'TestUser' on #name
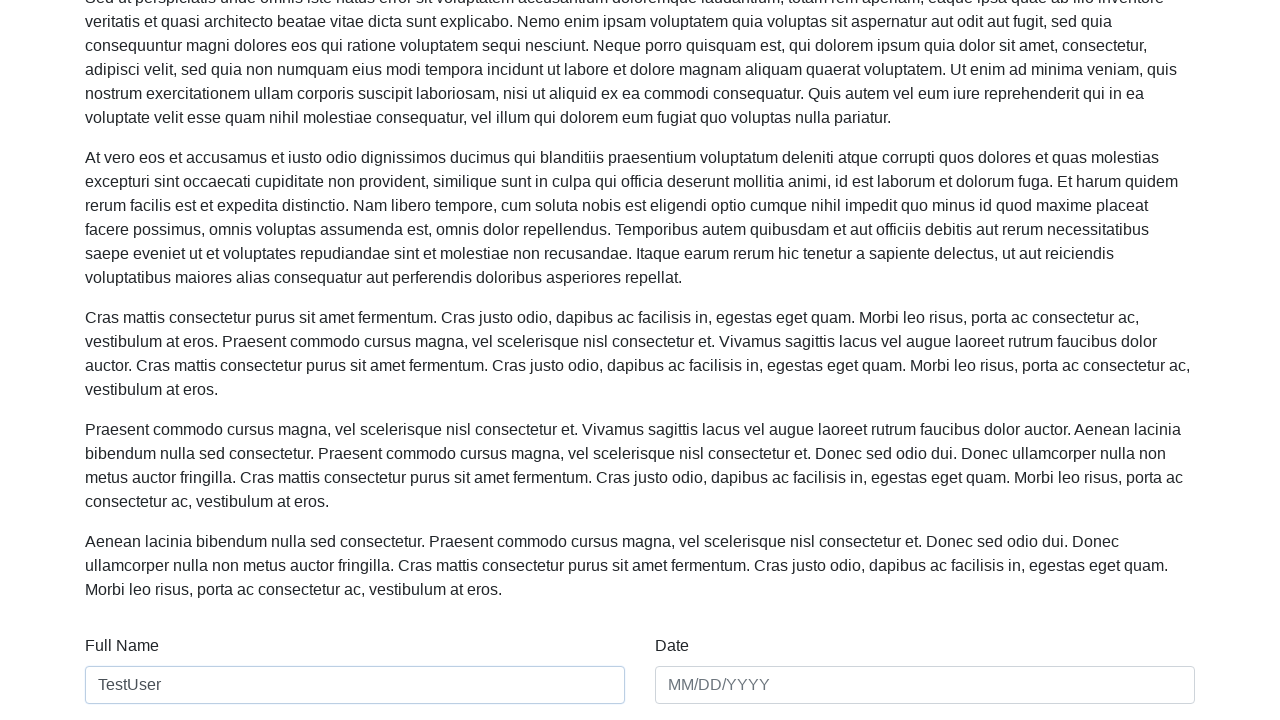

Filled date field with '01/01/2021' on #date
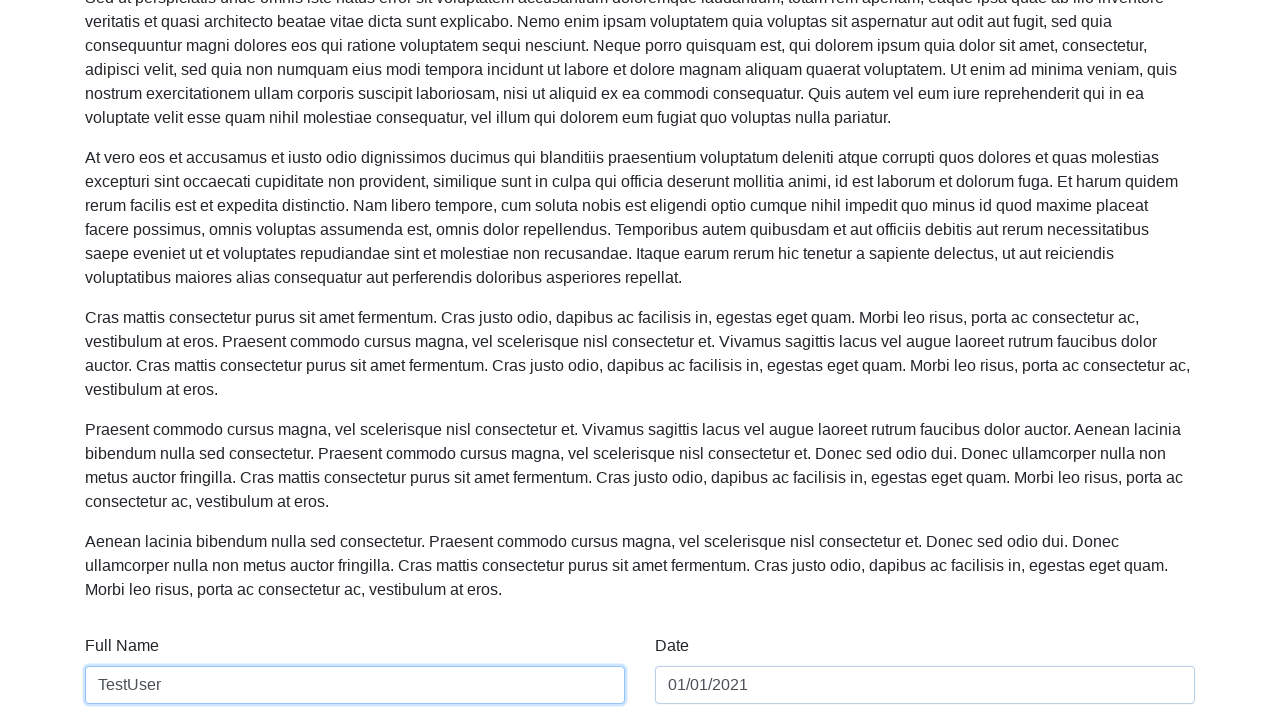

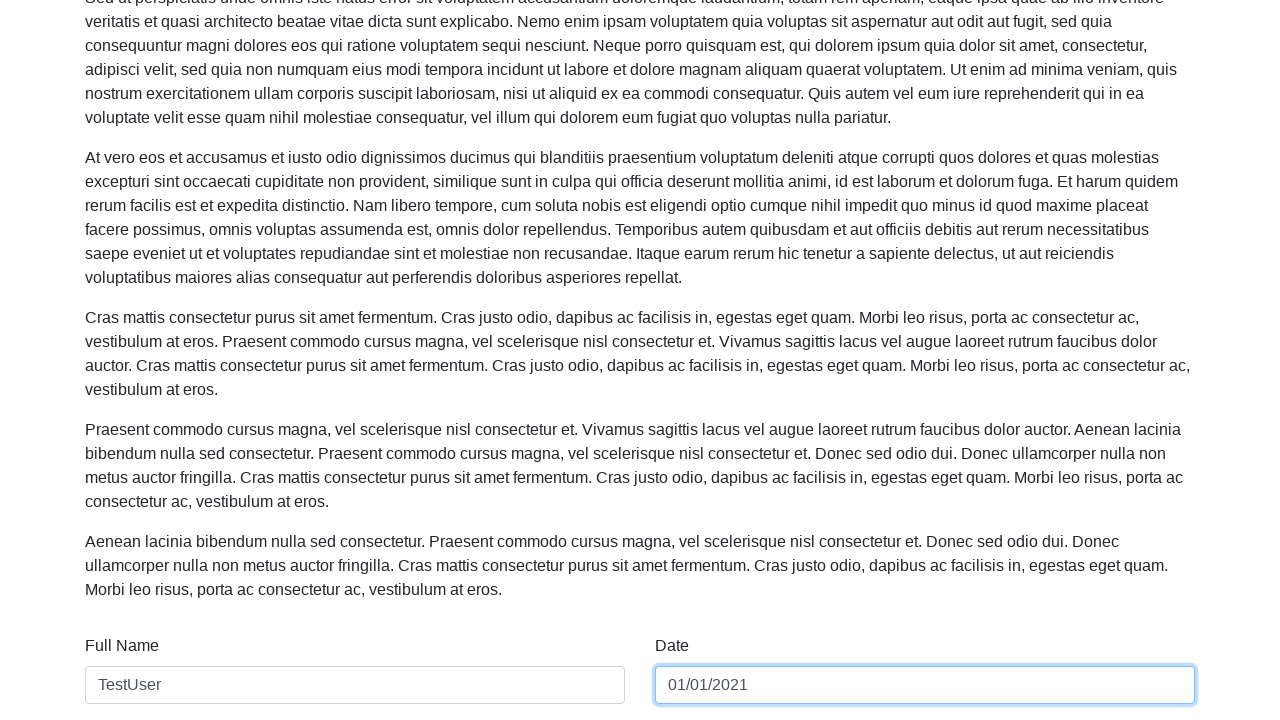